Clicks button to trigger prompt alert, enters text, and accepts it

Starting URL: https://demoqa.com/alerts

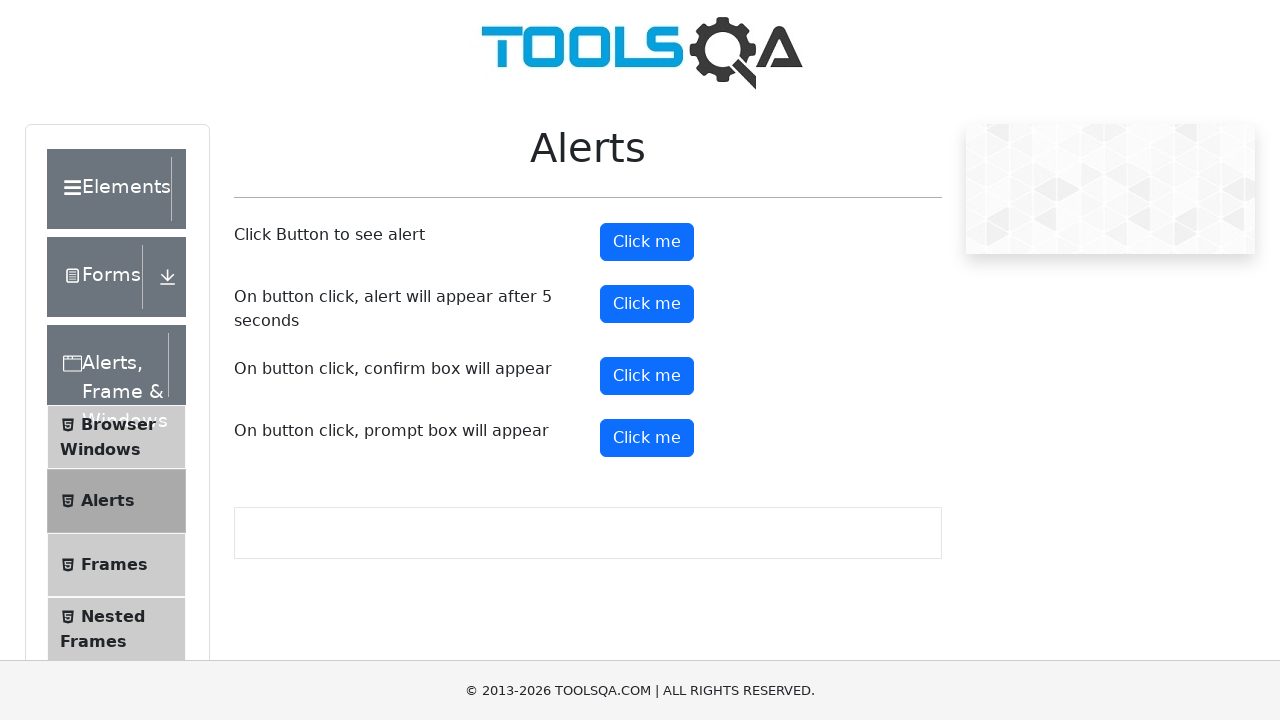

Set up dialog handler to accept prompt with text 'Nikhitha'
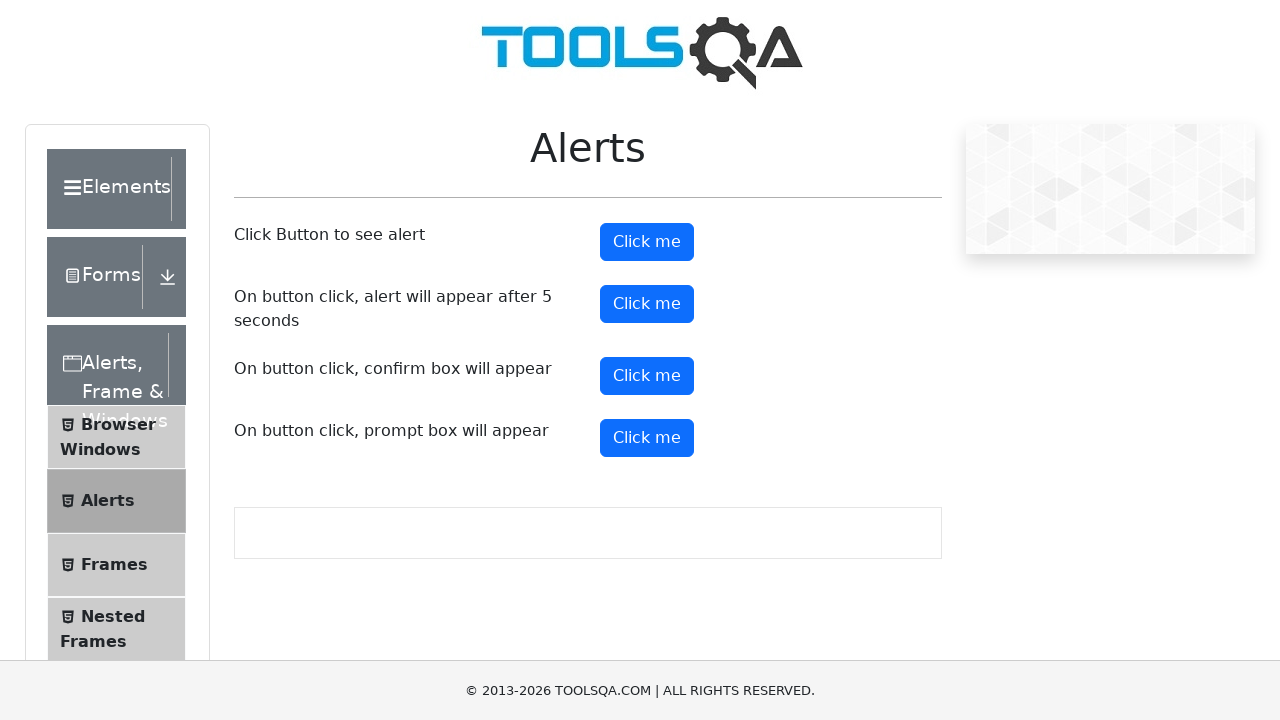

Clicked prompt alert button at (647, 438) on #promtButton
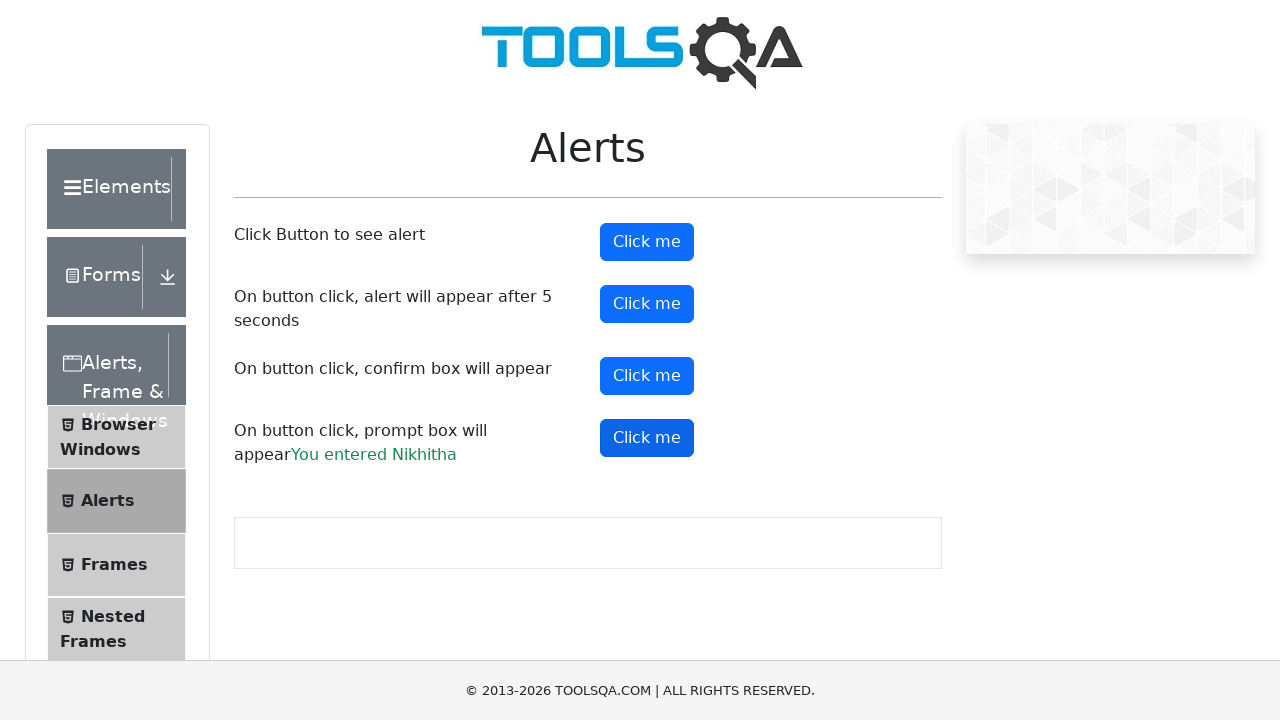

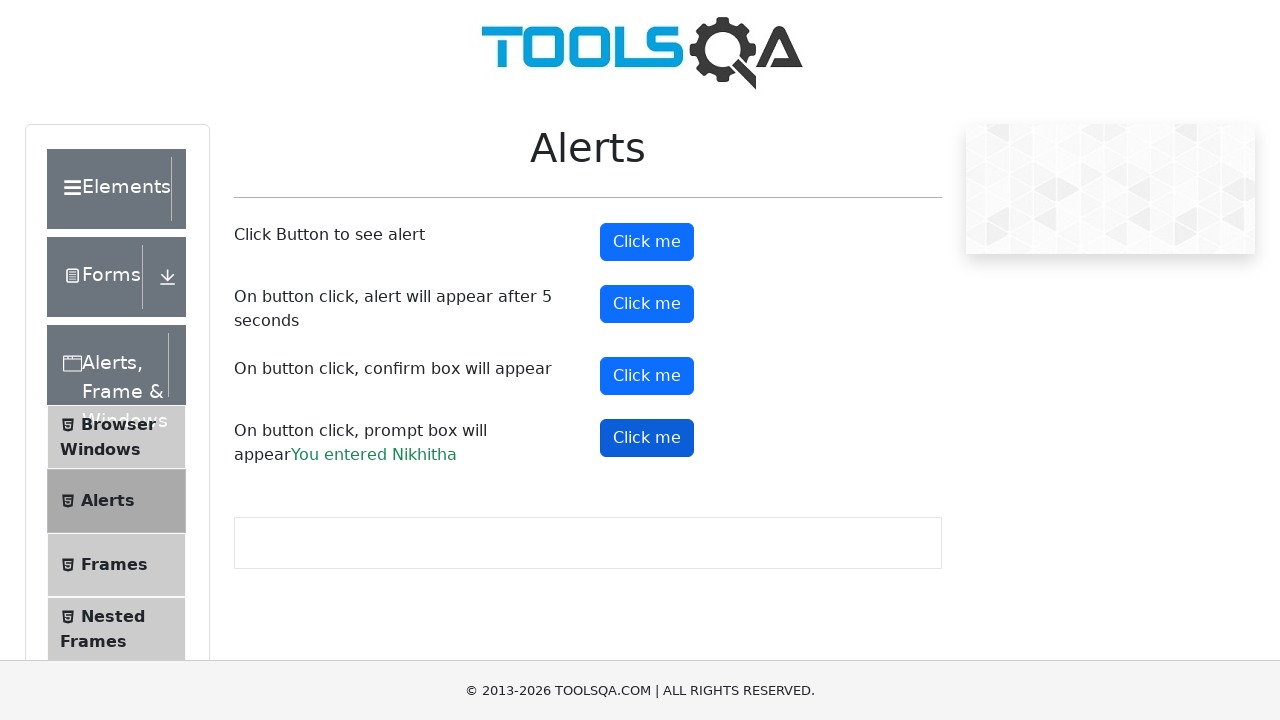